Tests that the error message can be closed by clicking the close button on Saucedemo login page.

Starting URL: https://www.saucedemo.com/

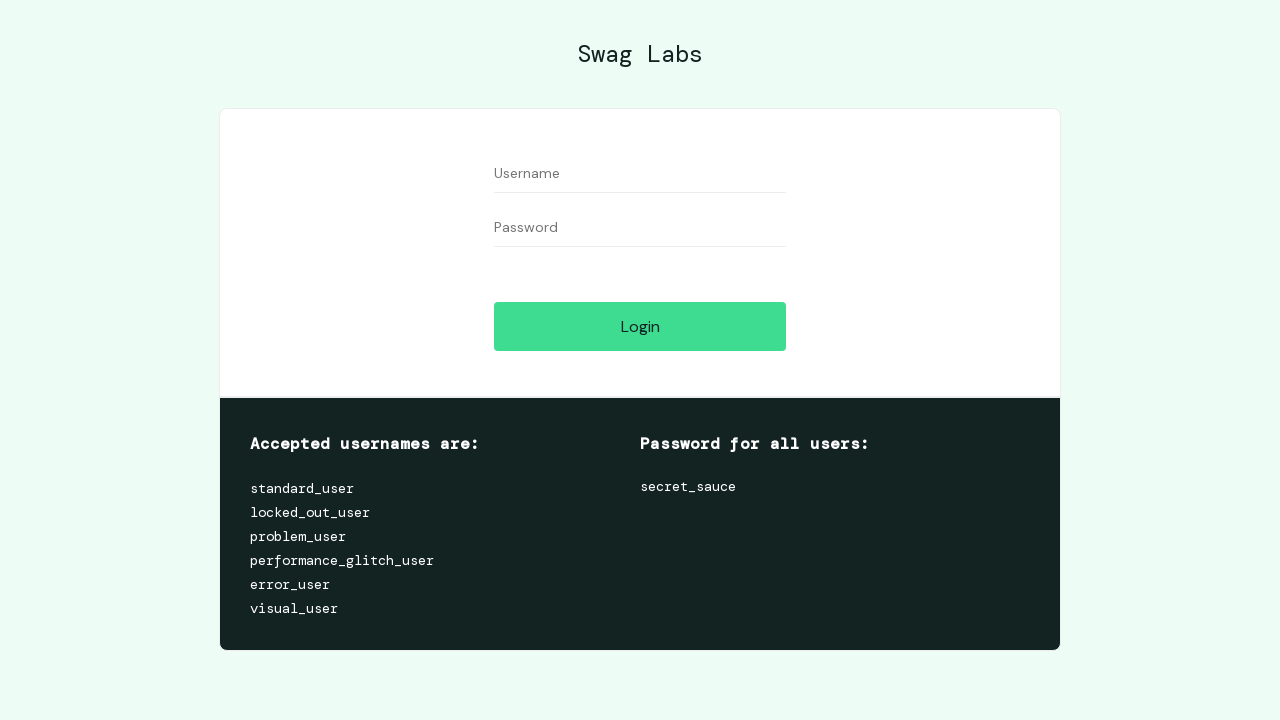

Clicked login button to trigger error message at (640, 326) on #login-button
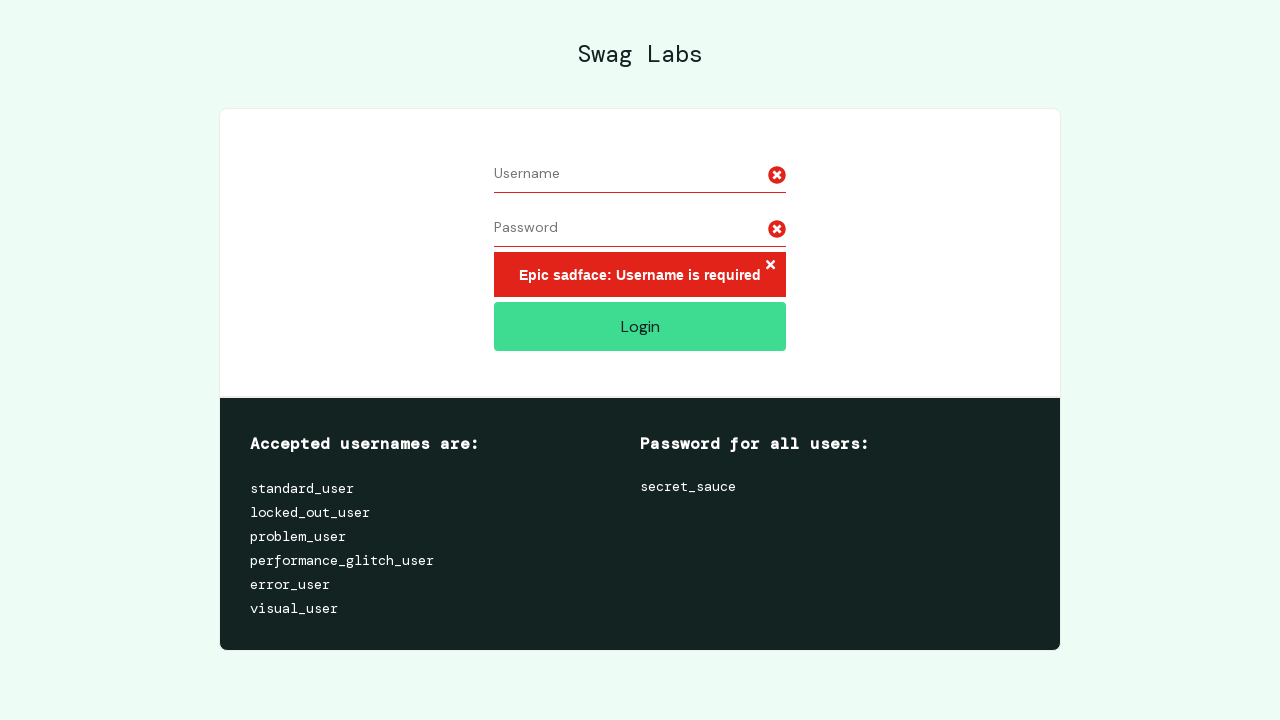

Error message is displayed on login page
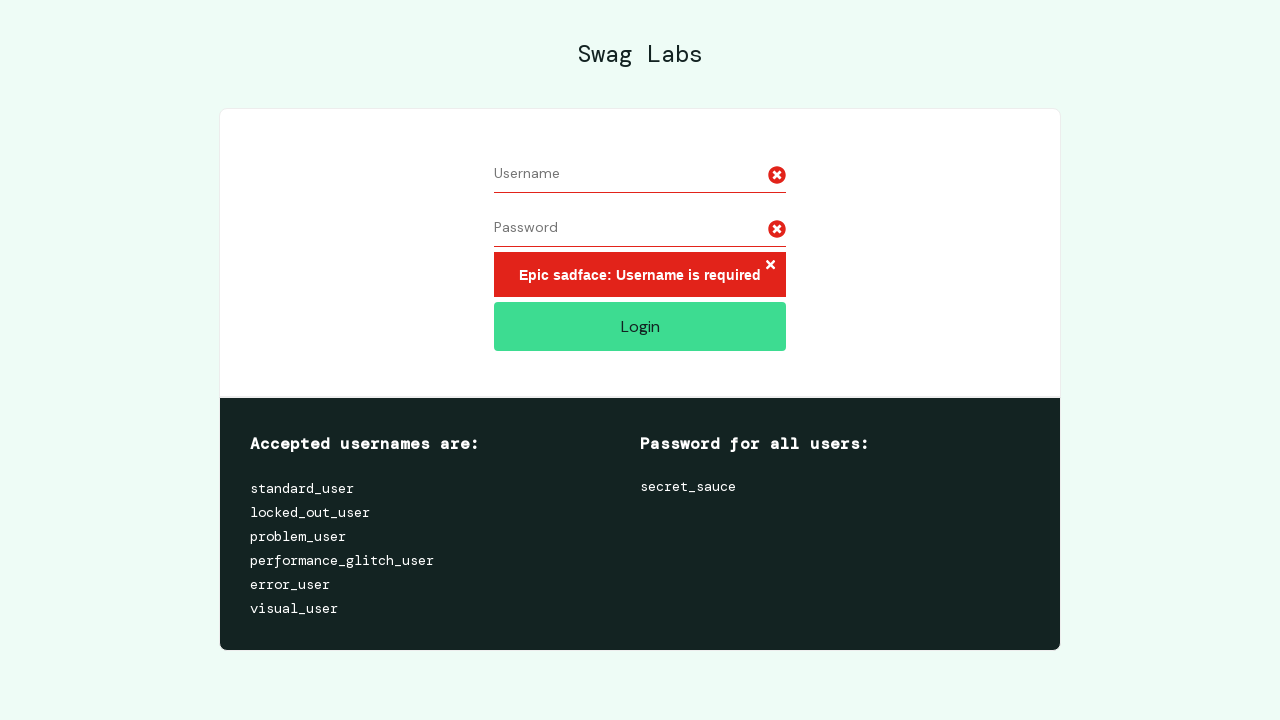

Clicked close button on error message at (770, 266) on .error-button
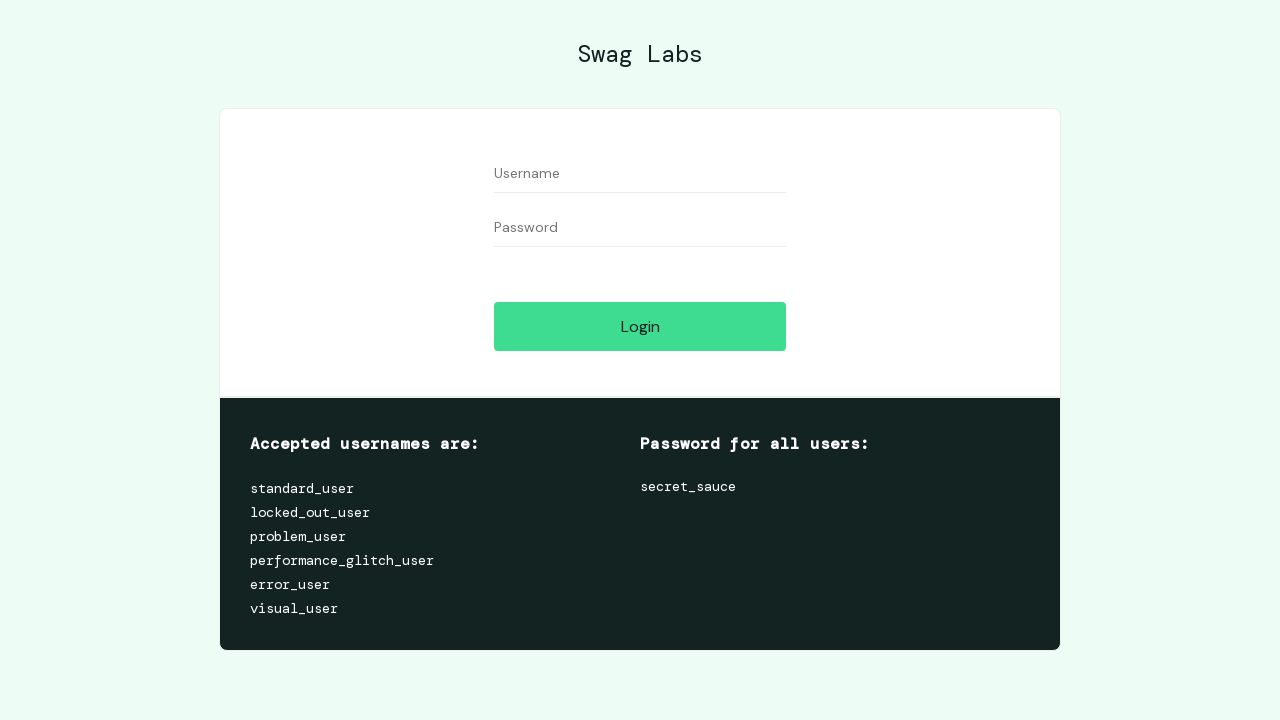

Verified error message has been closed and is no longer visible
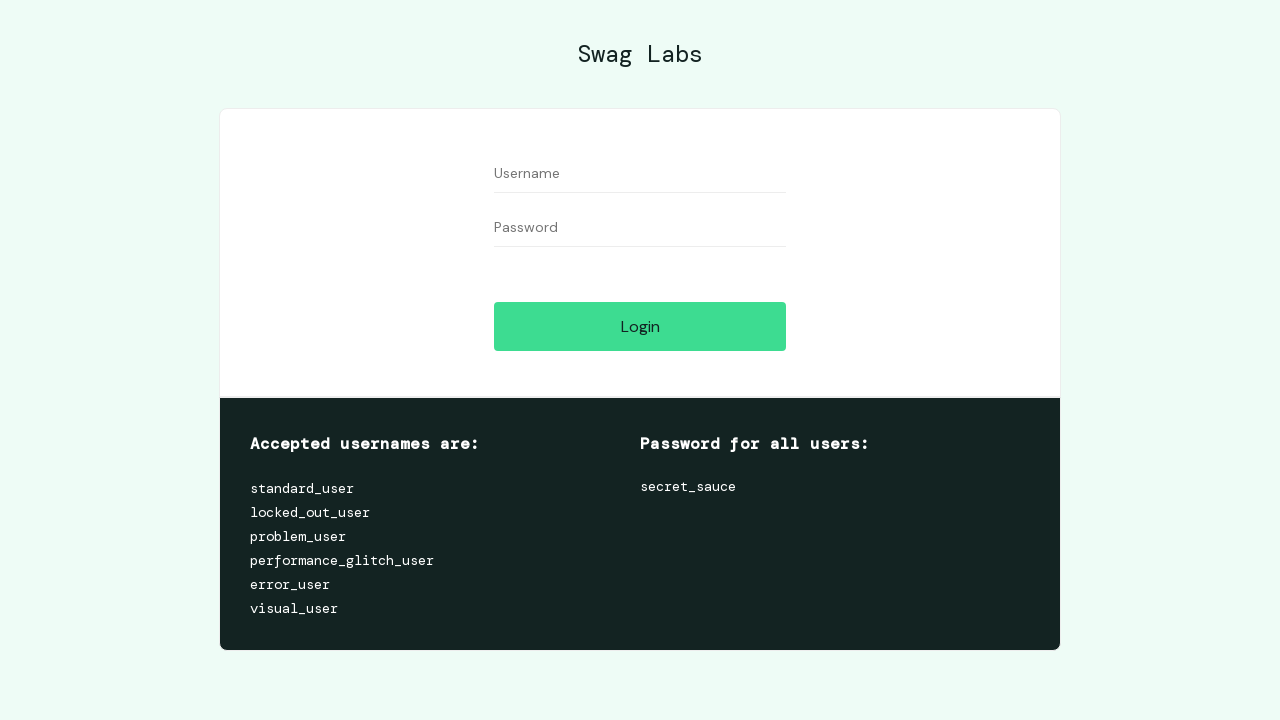

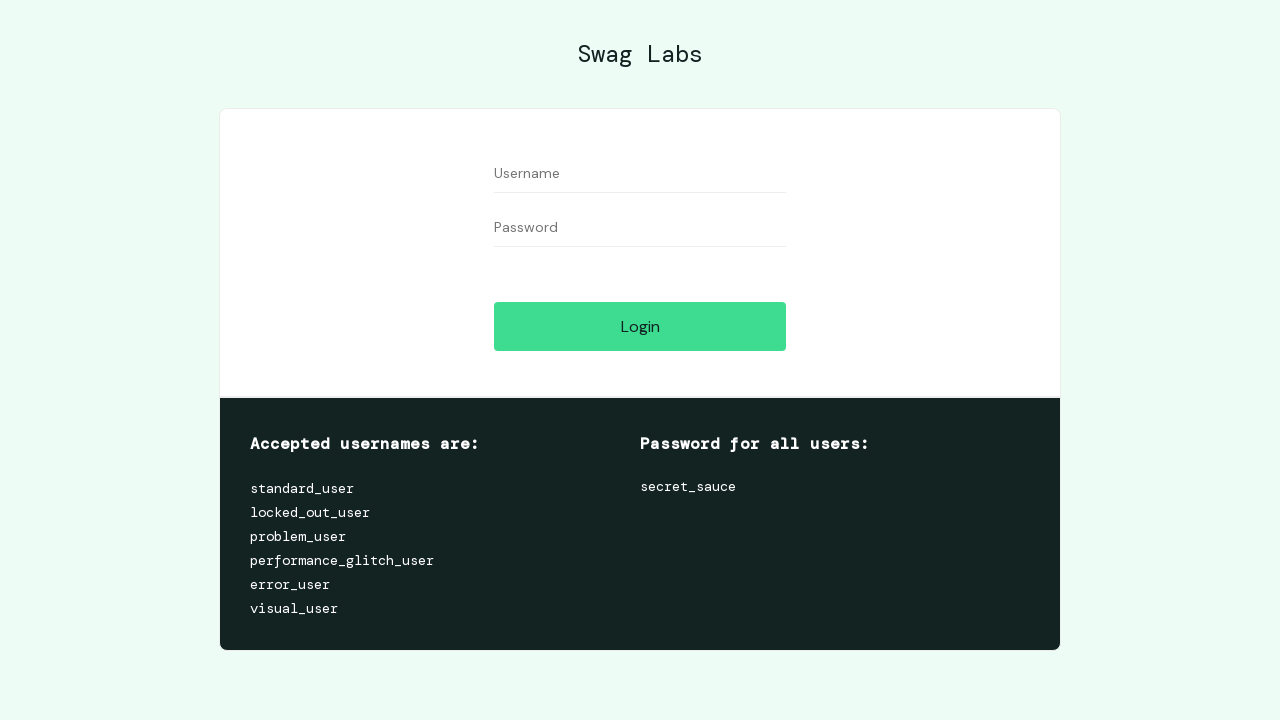